Tests date picker functionality by entering a date directly into the date input field

Starting URL: http://jqueryui.com/resources/demos/datepicker/other-months.html

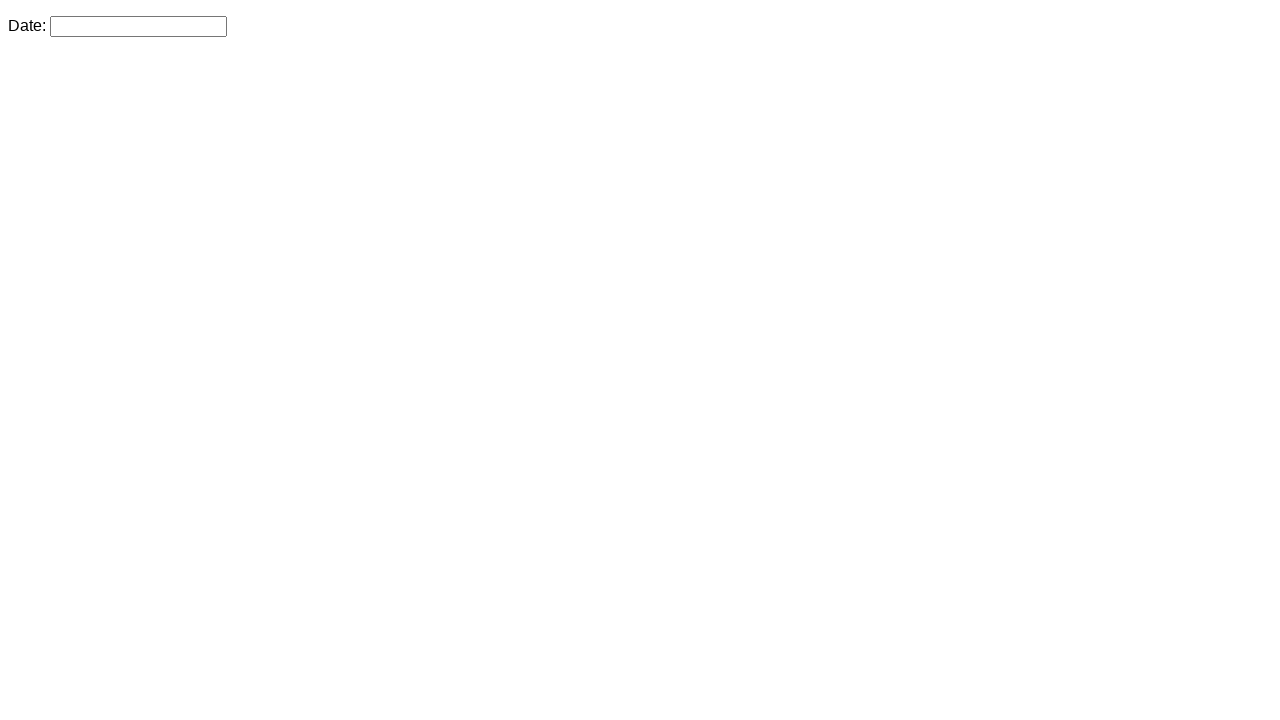

Filled date picker input field with date 08/29/2017 on #datepicker
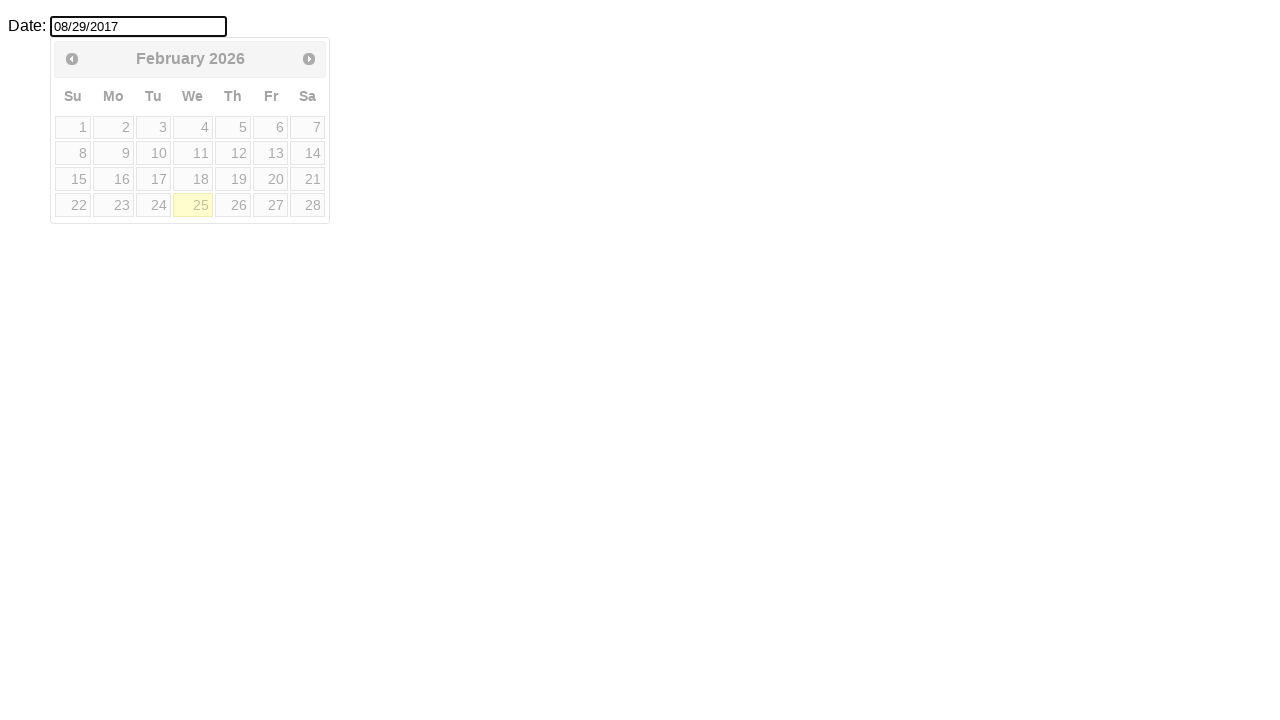

Waited 2 seconds for date to be processed
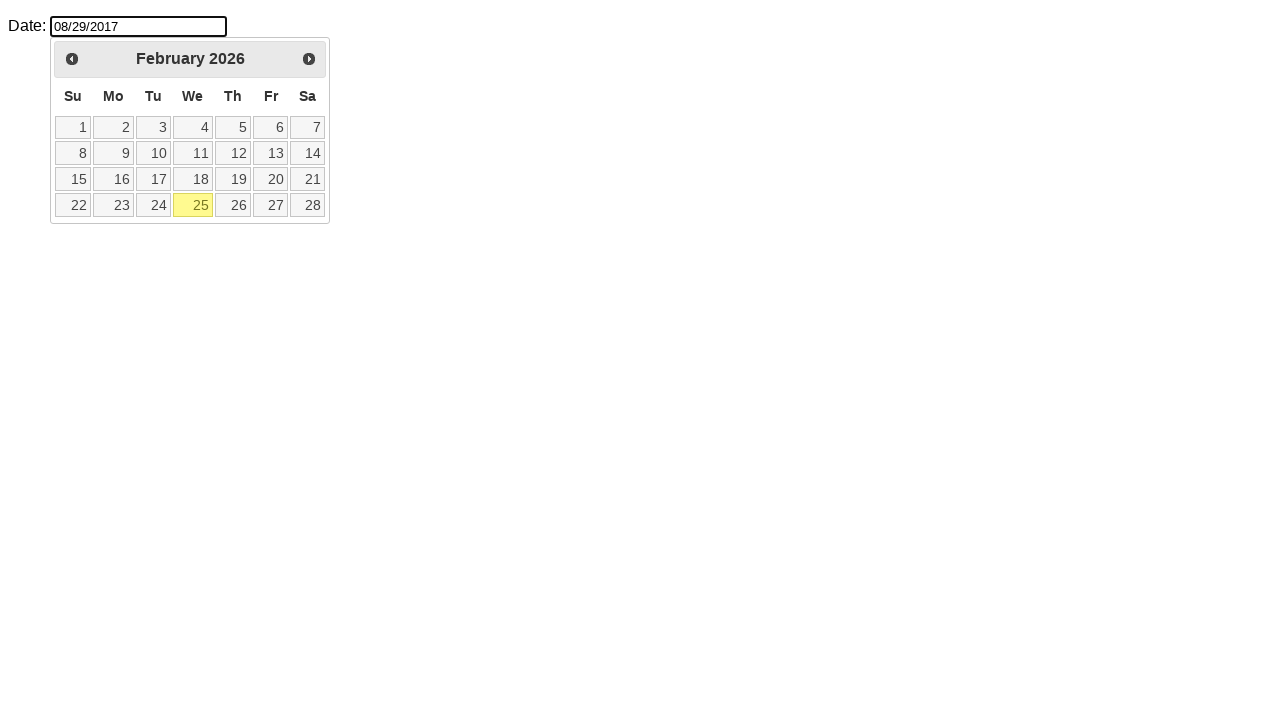

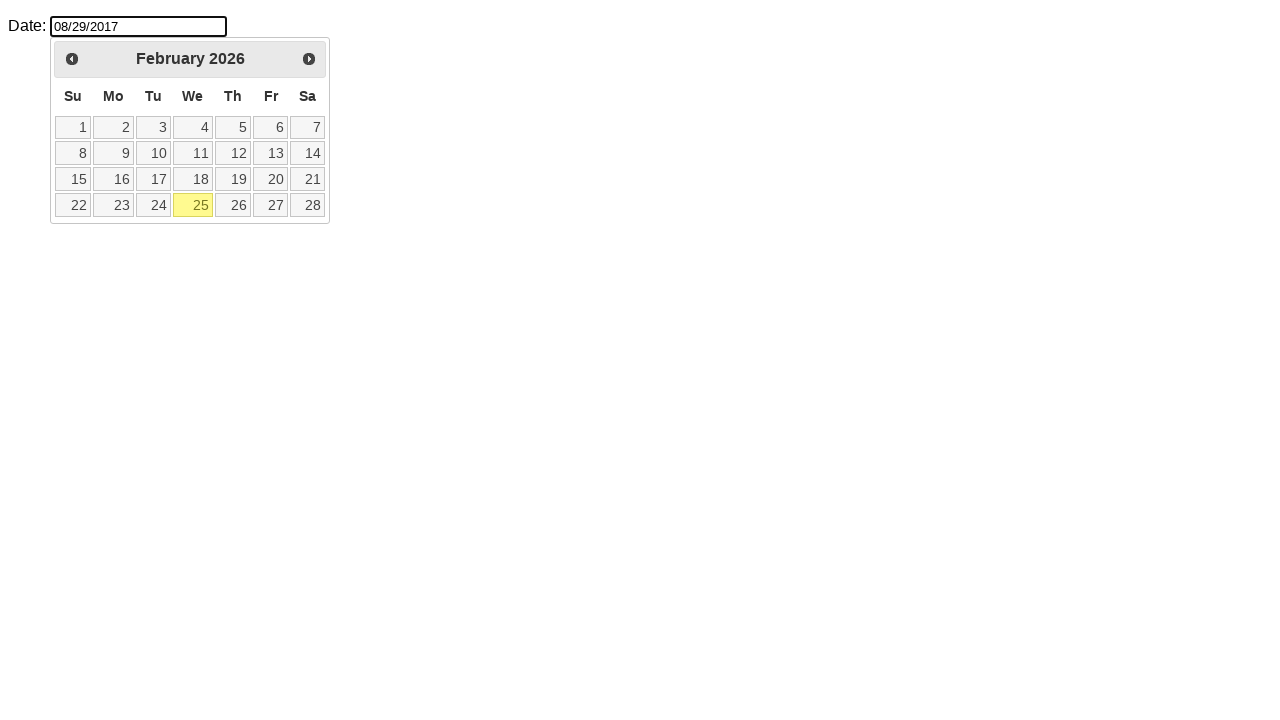